Solves a math captcha by extracting a value from an image attribute, calculating the result, and submitting the form with robot verification checkboxes

Starting URL: http://suninjuly.github.io/get_attribute.html

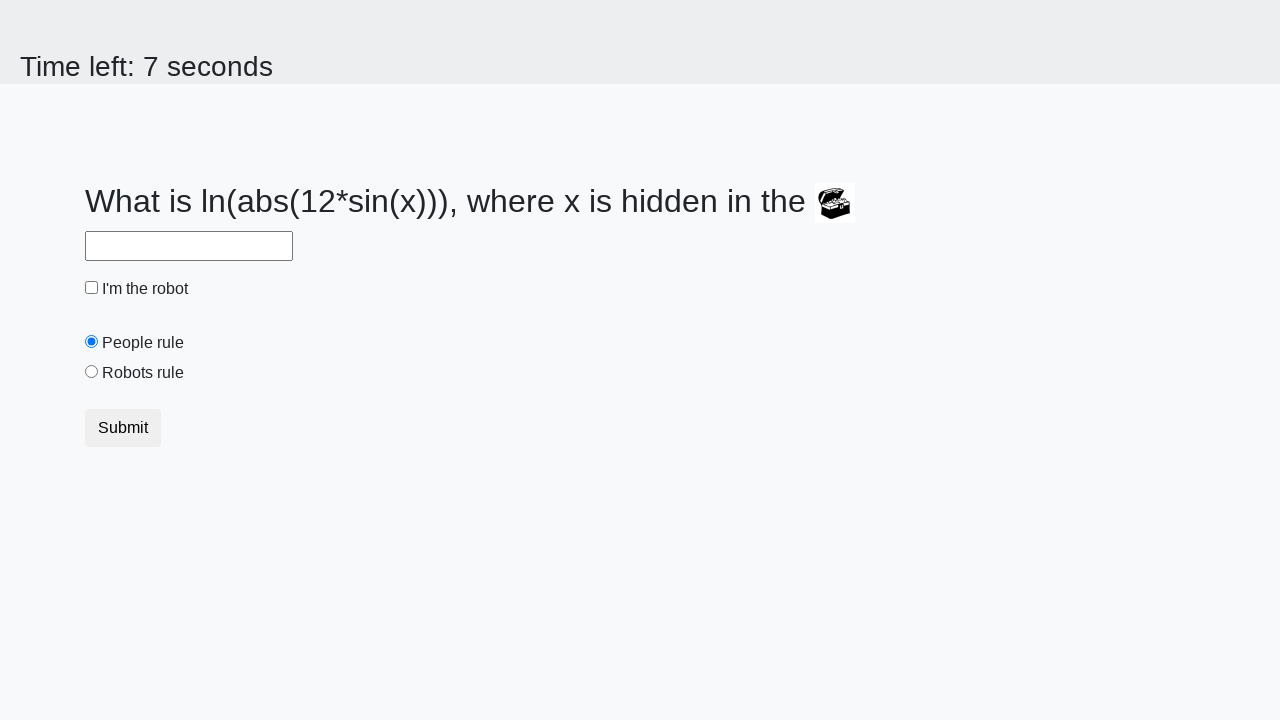

Extracted valuex attribute from image element
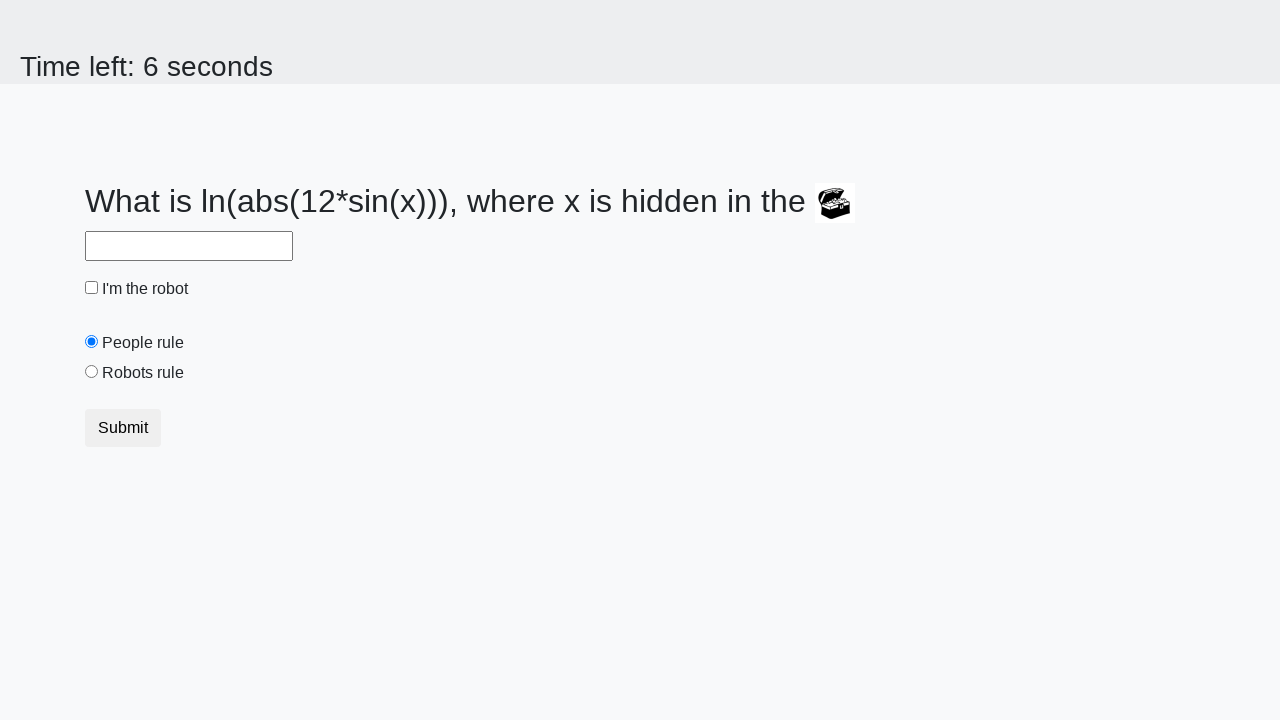

Calculated math captcha result using logarithm formula
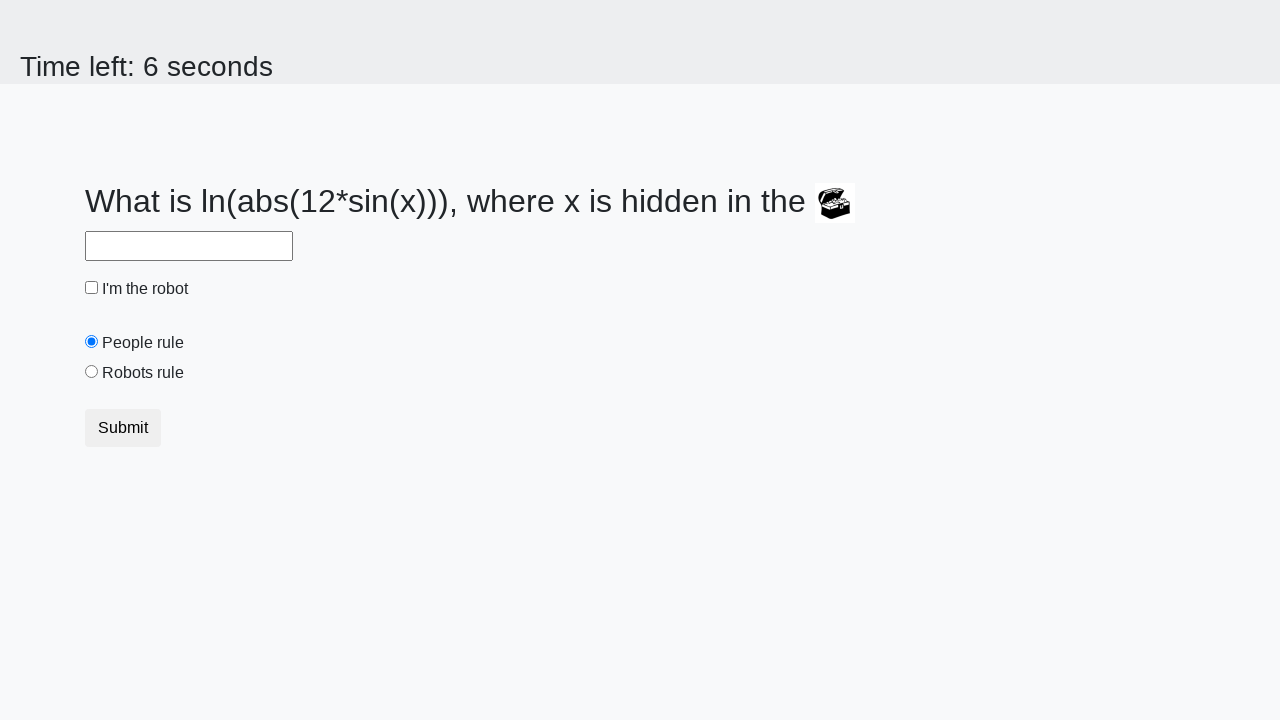

Filled answer field with calculated result on #answer
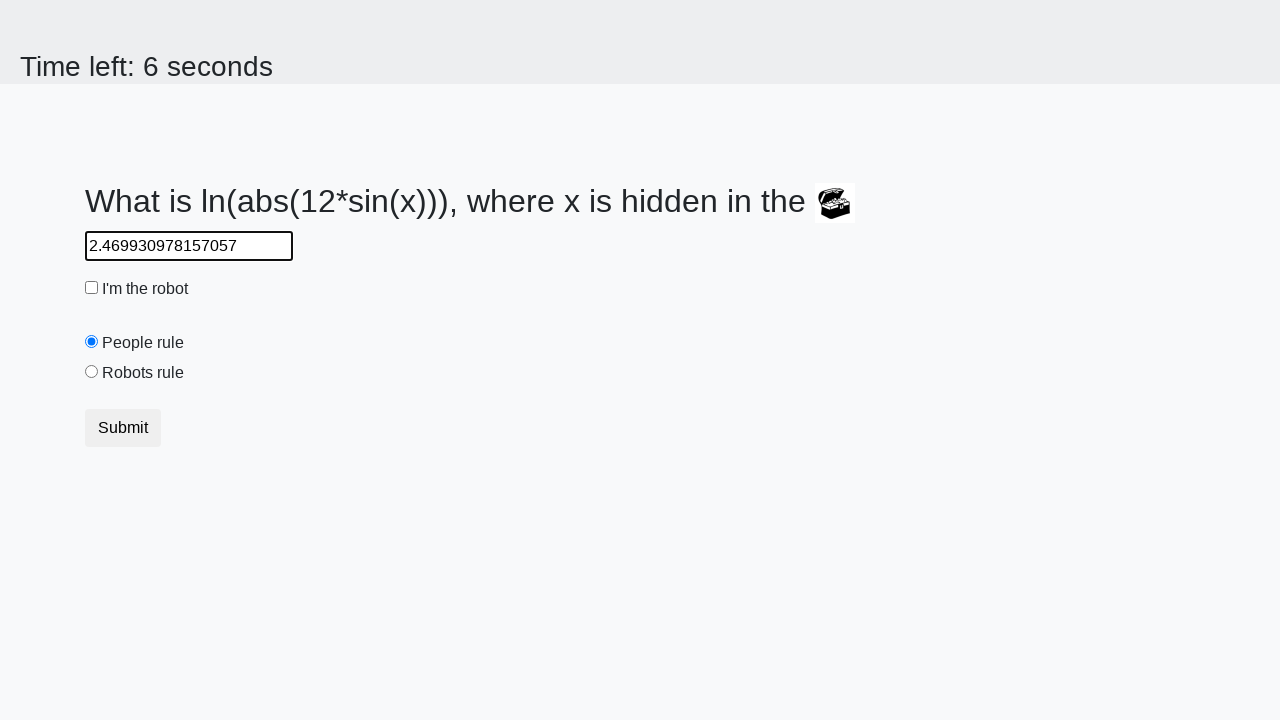

Clicked robot verification checkbox at (92, 288) on #robotCheckbox
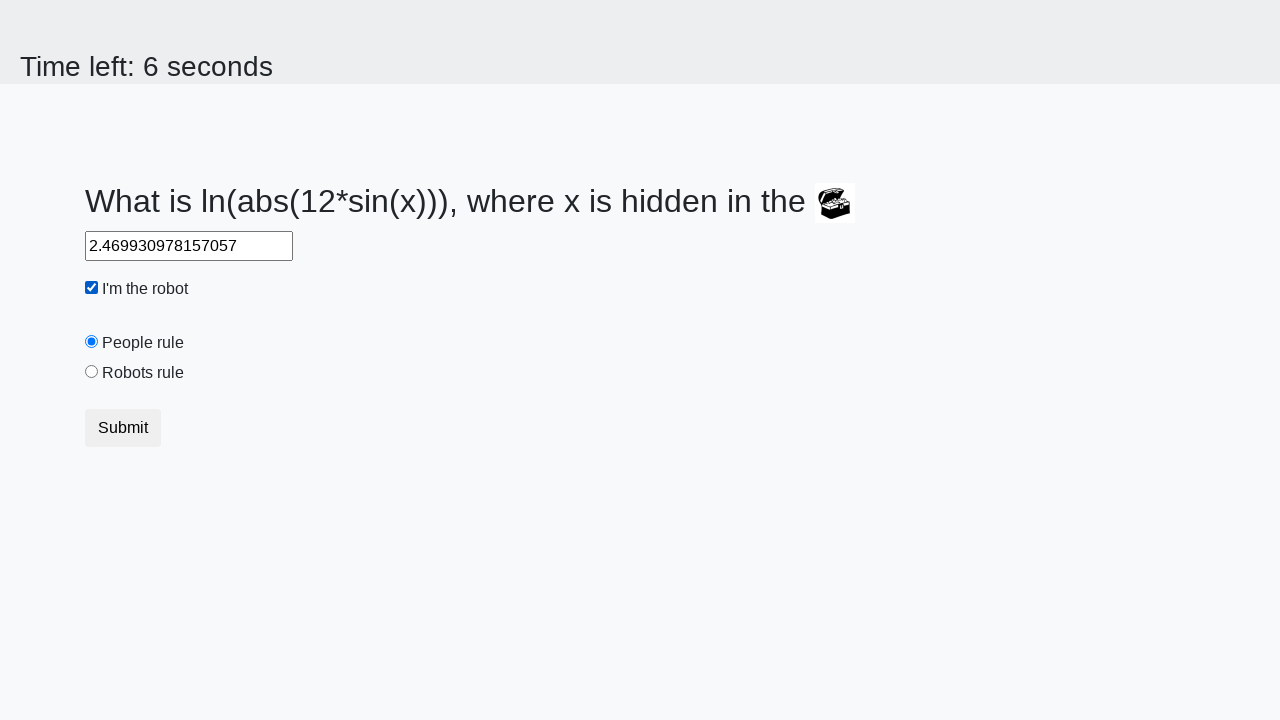

Selected robots rule radio button at (92, 372) on #robotsRule
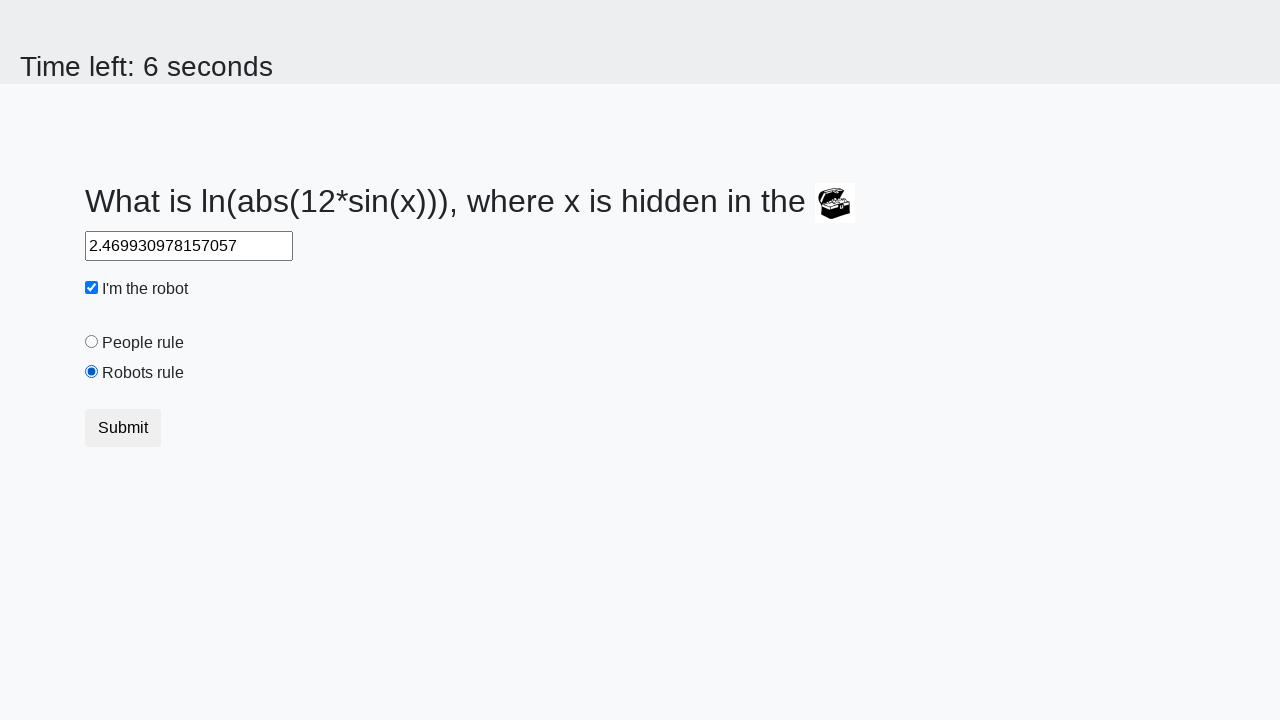

Clicked submit button to send form at (123, 428) on button.btn
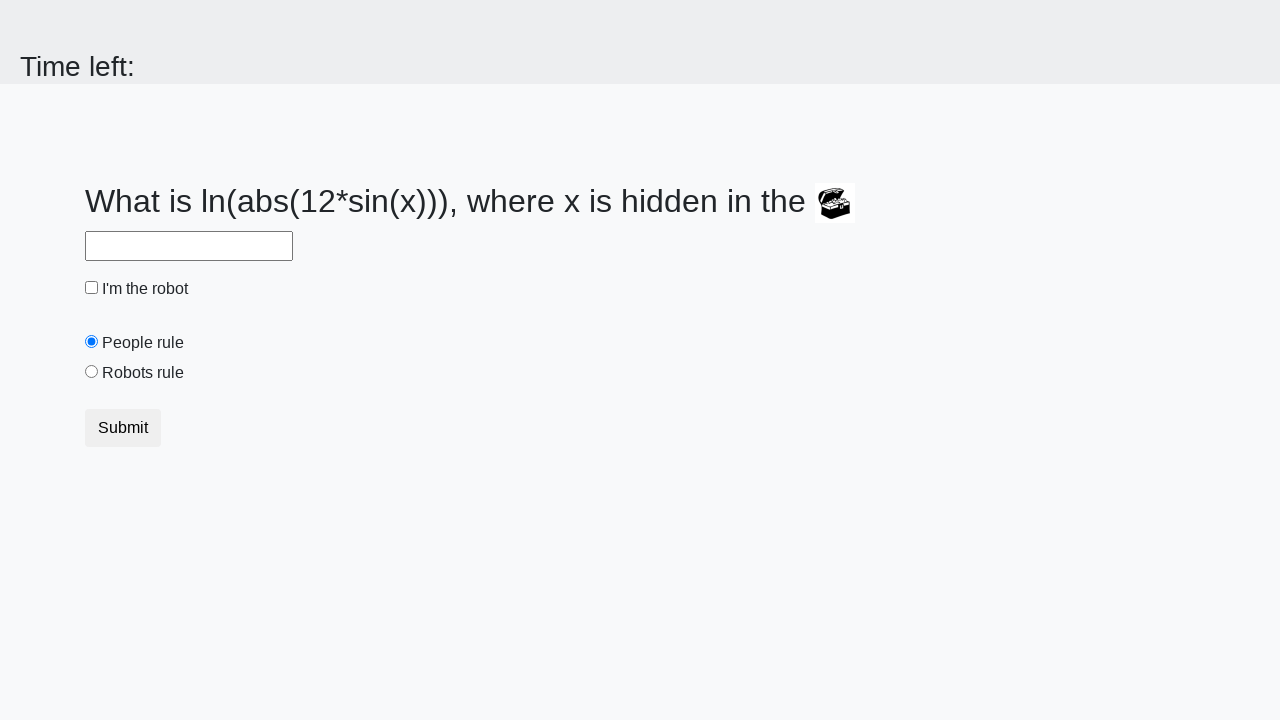

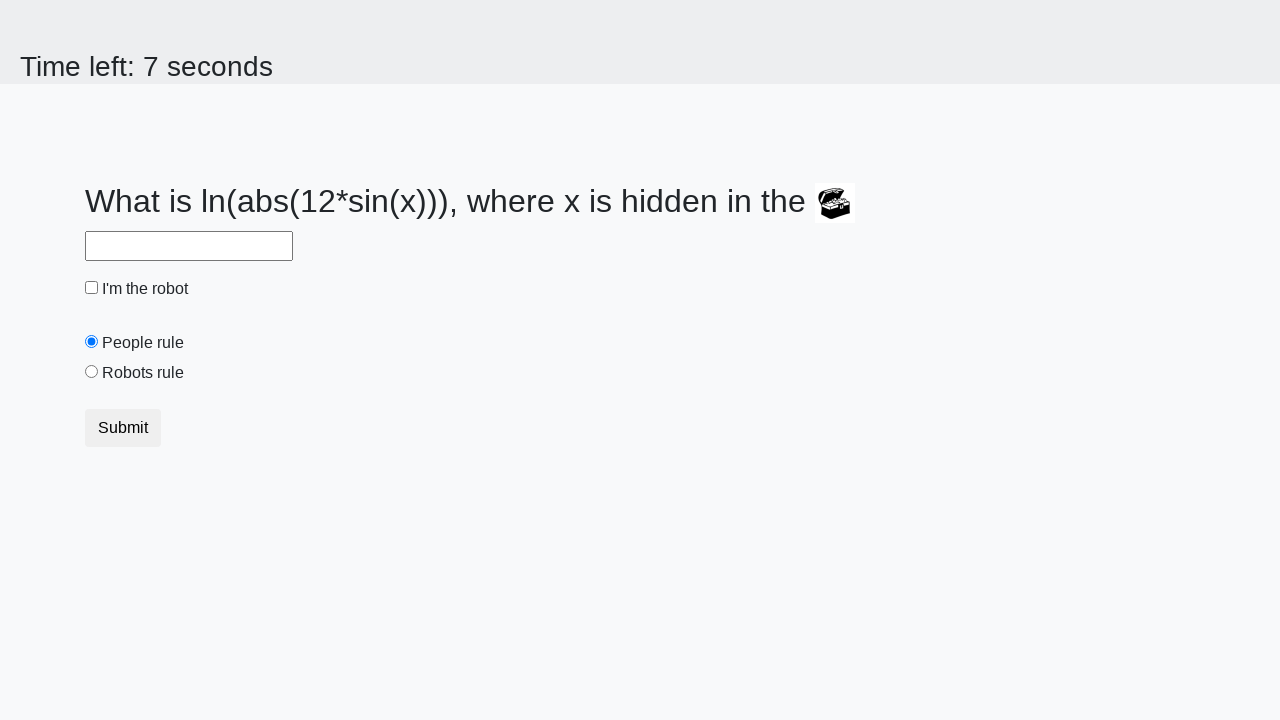